Navigates to the Advantage Online Shopping homepage and verifies that the page loads by checking for the presence of a user-related element

Starting URL: https://www.advantageonlineshopping.com/

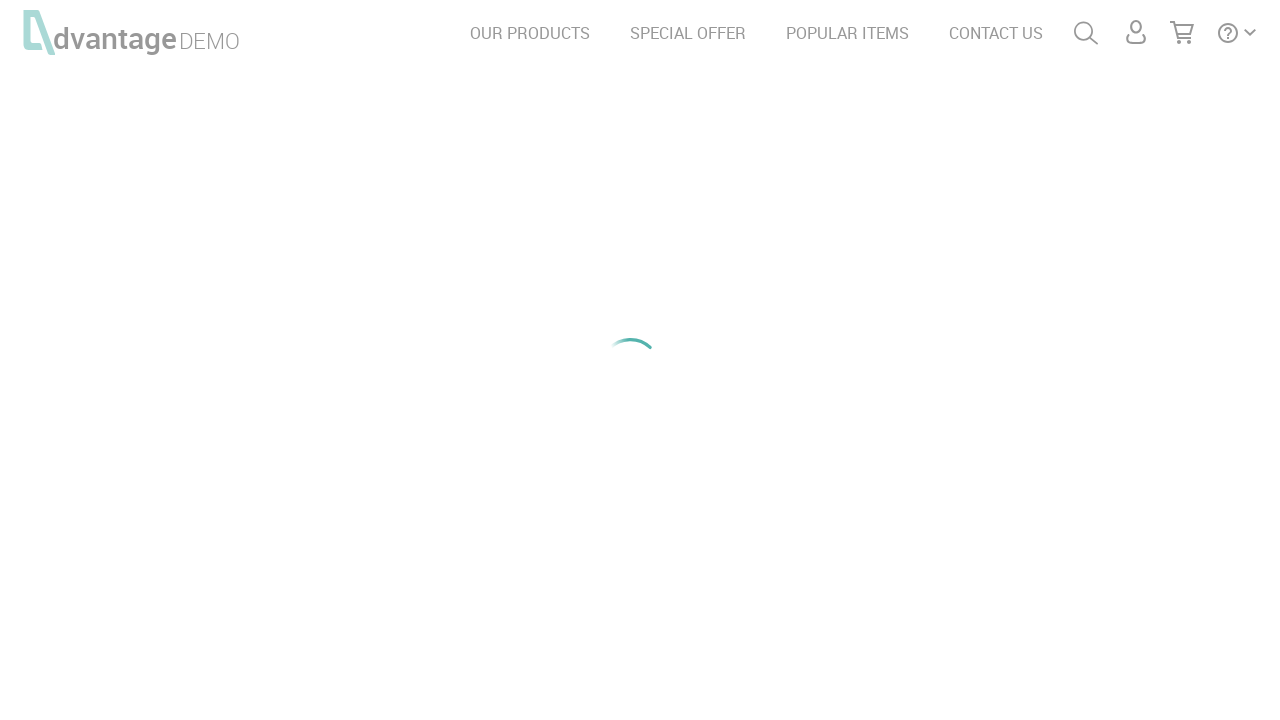

Navigated to Advantage Online Shopping homepage
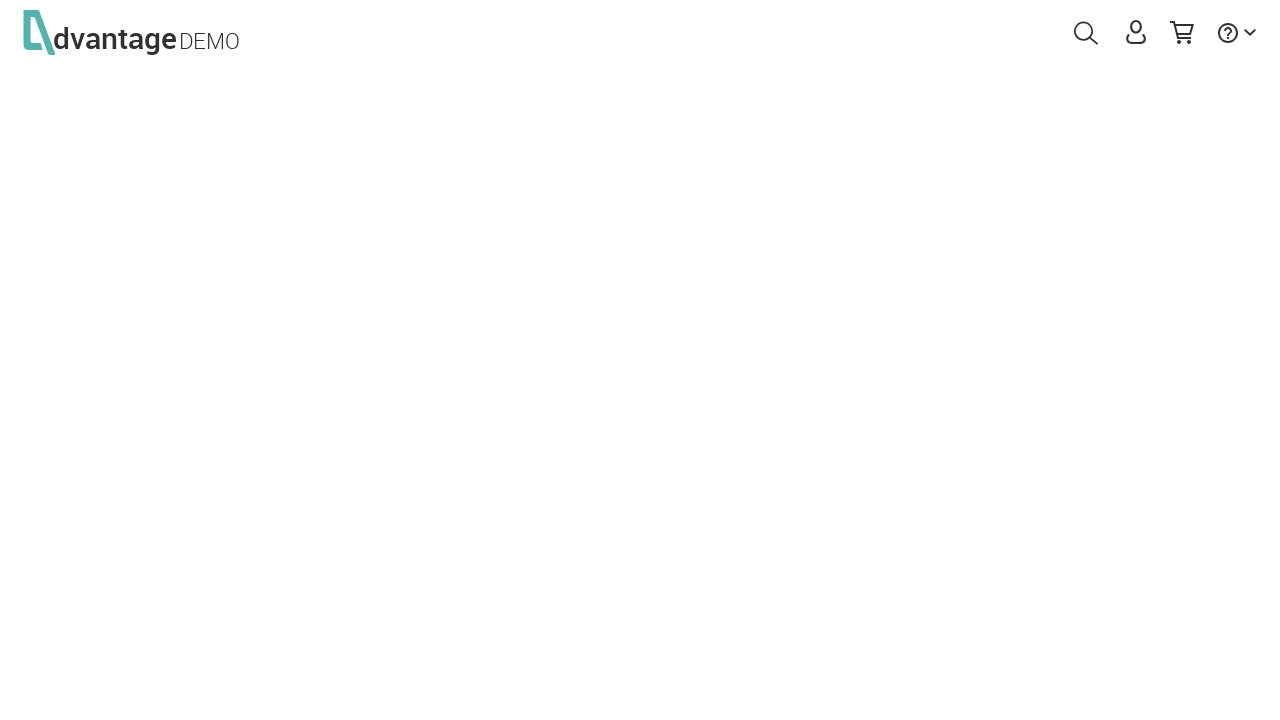

Waited for page DOM content to load
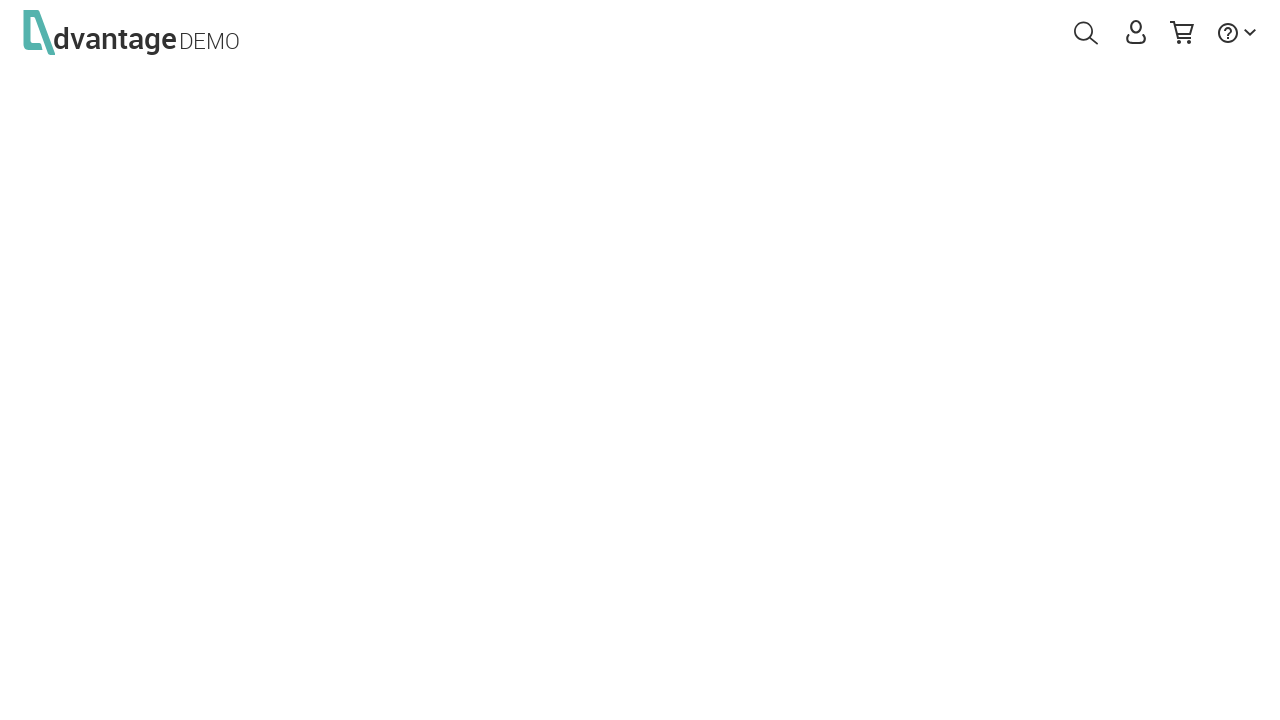

Verified page loaded by checking for body element
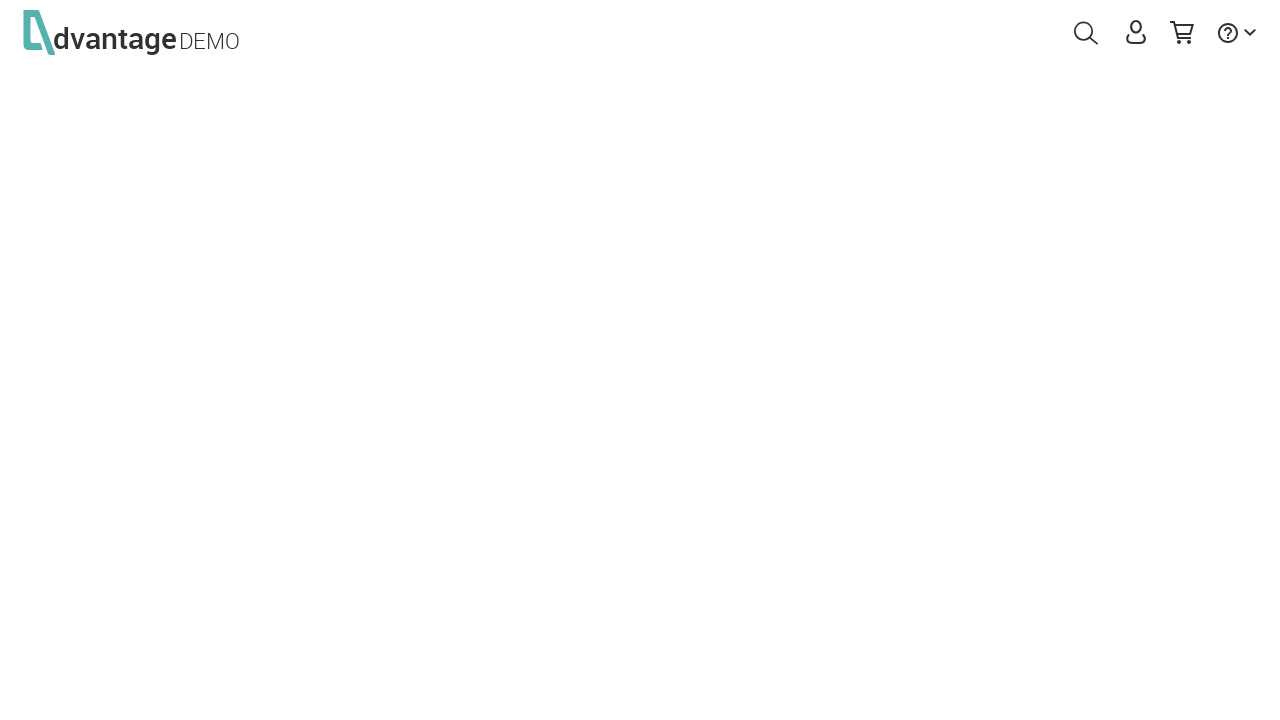

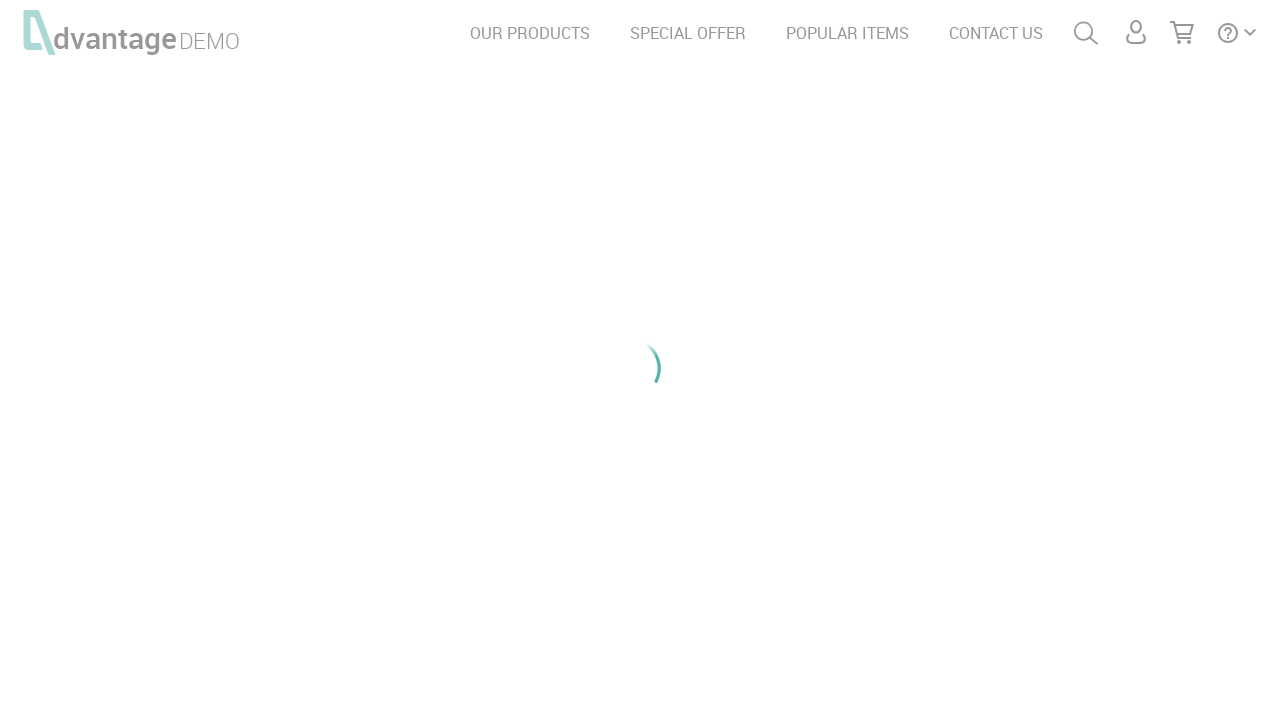